Tests dynamic content loading by clicking a generate button and waiting for the word "release" to appear in a dynamic element.

Starting URL: https://www.training-support.net/webelements/dynamic-content

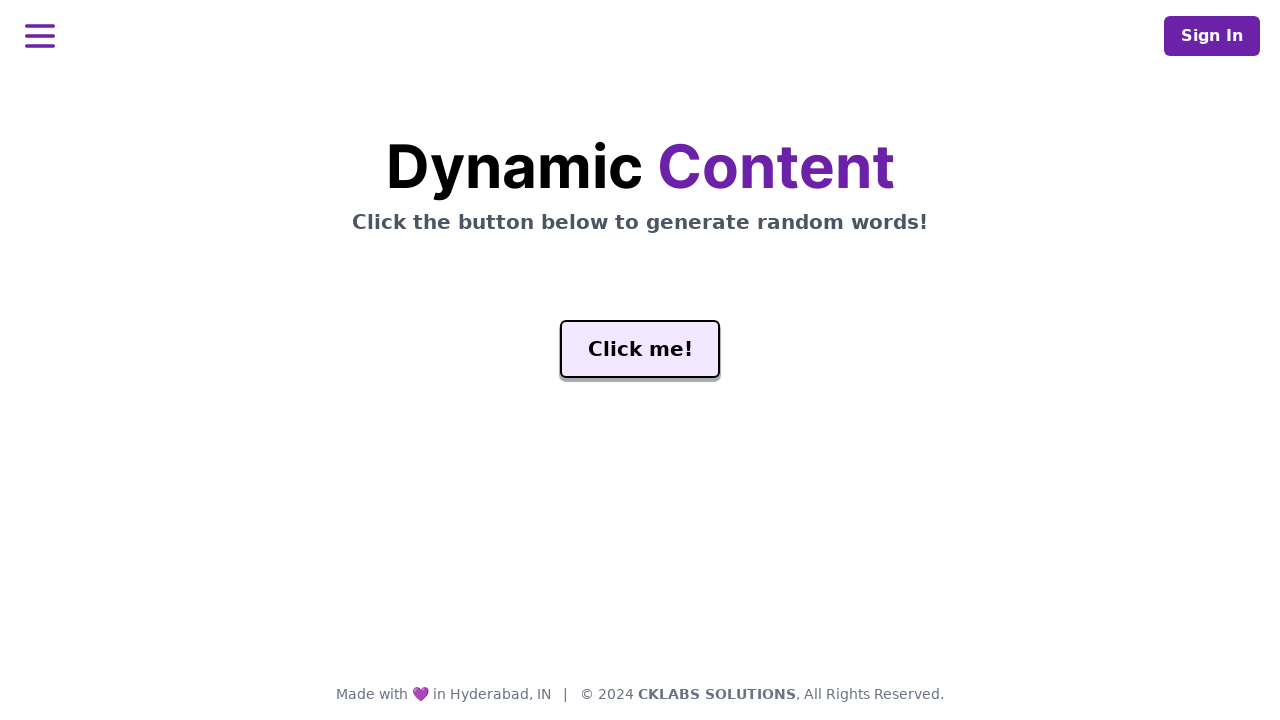

Clicked the generate button to load dynamic content at (640, 349) on #genButton
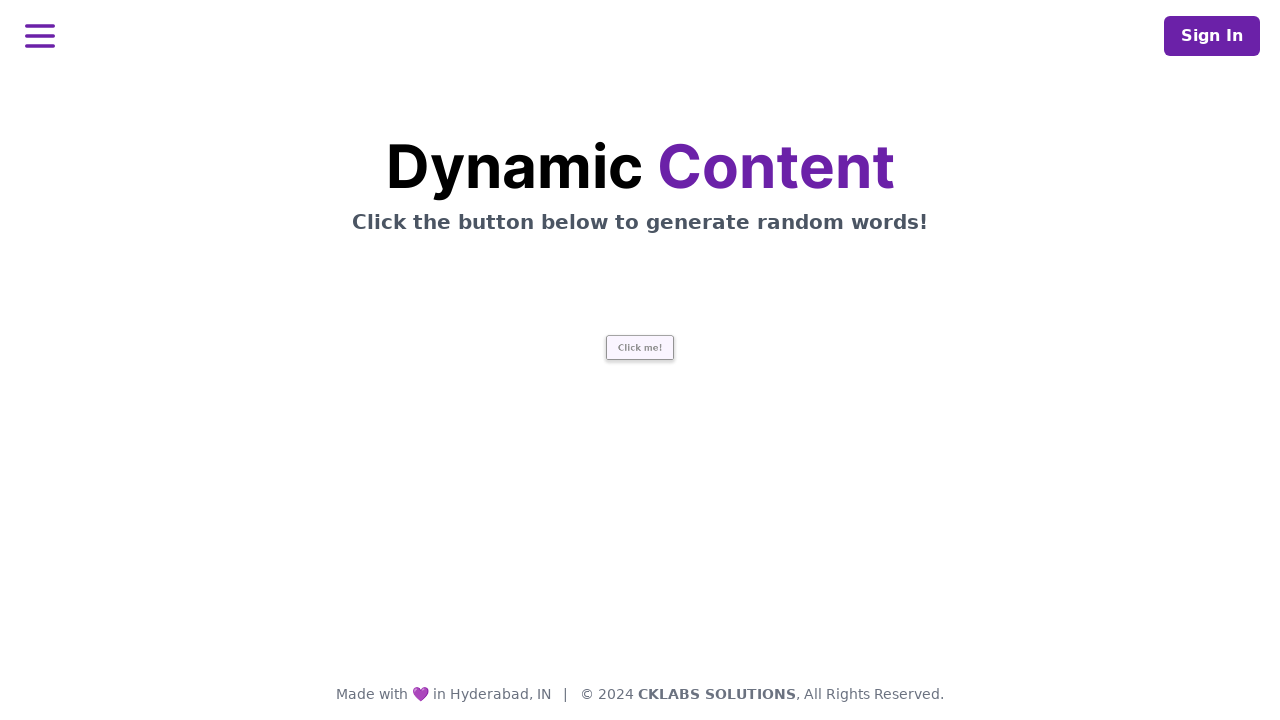

Waited for the word 'release' to appear in the dynamic element
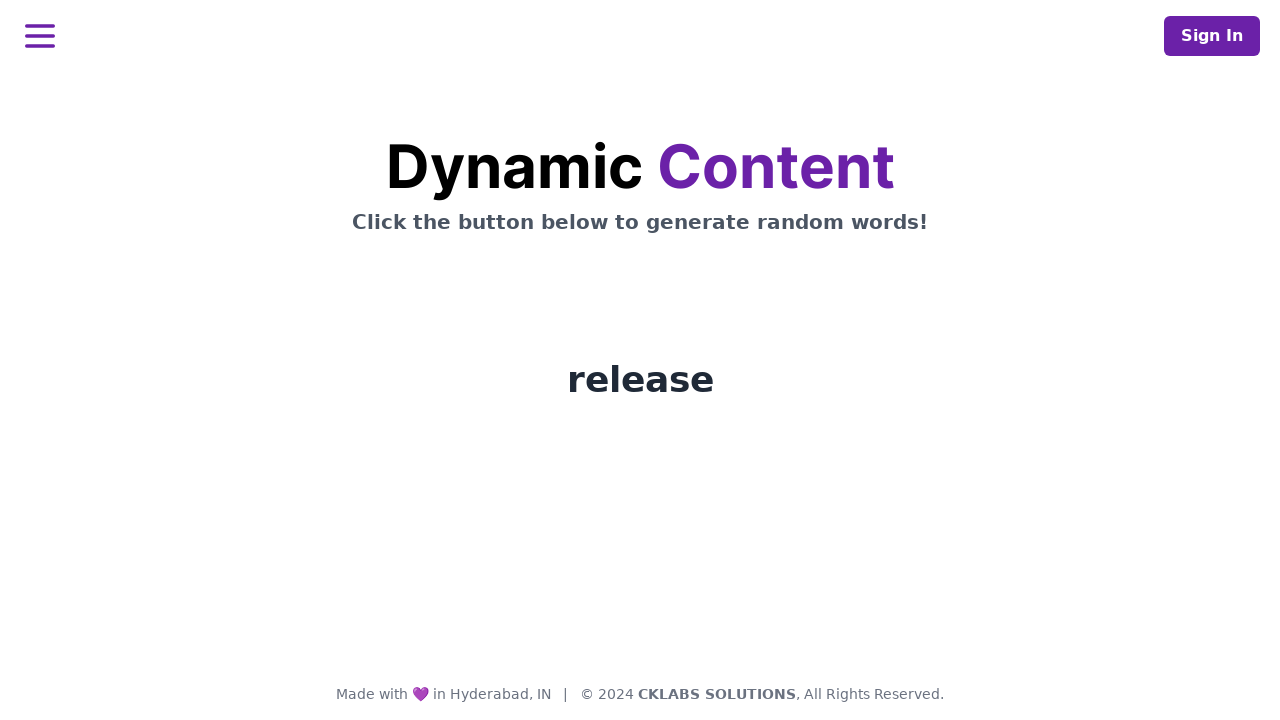

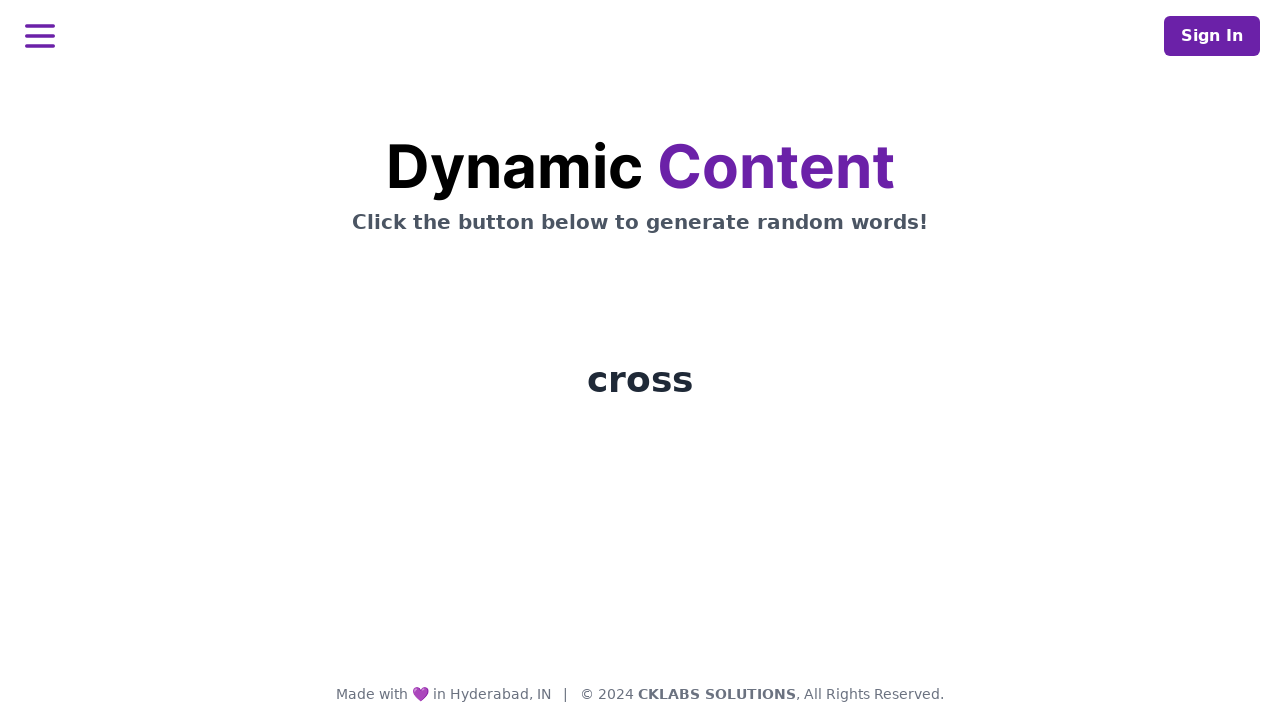